Tests the autocomplete functionality of the origin airport field on American Airlines website by typing a partial city name and selecting a specific suggestion from the dropdown

Starting URL: https://www.americanairlines.in/intl/in/index.jsp?locale=en_IN

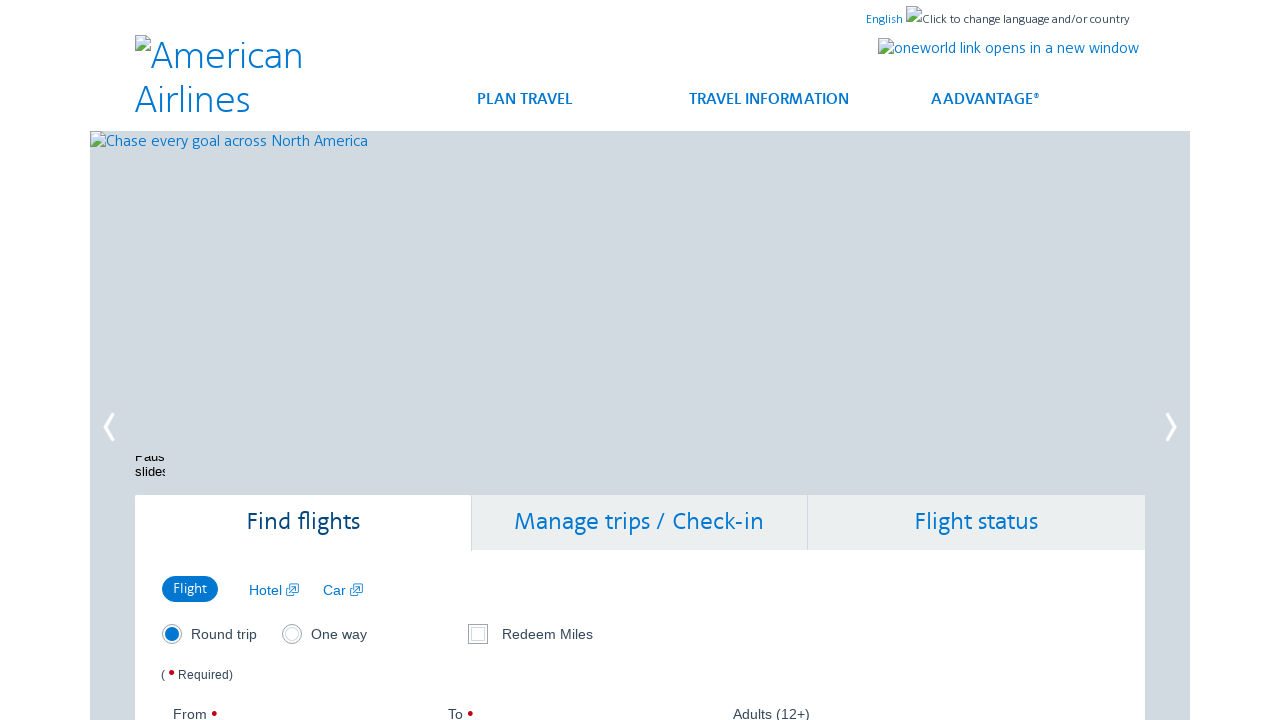

Filled origin airport field with 'san' to trigger autocomplete on #reservationFlightSearchForm\.originAirport
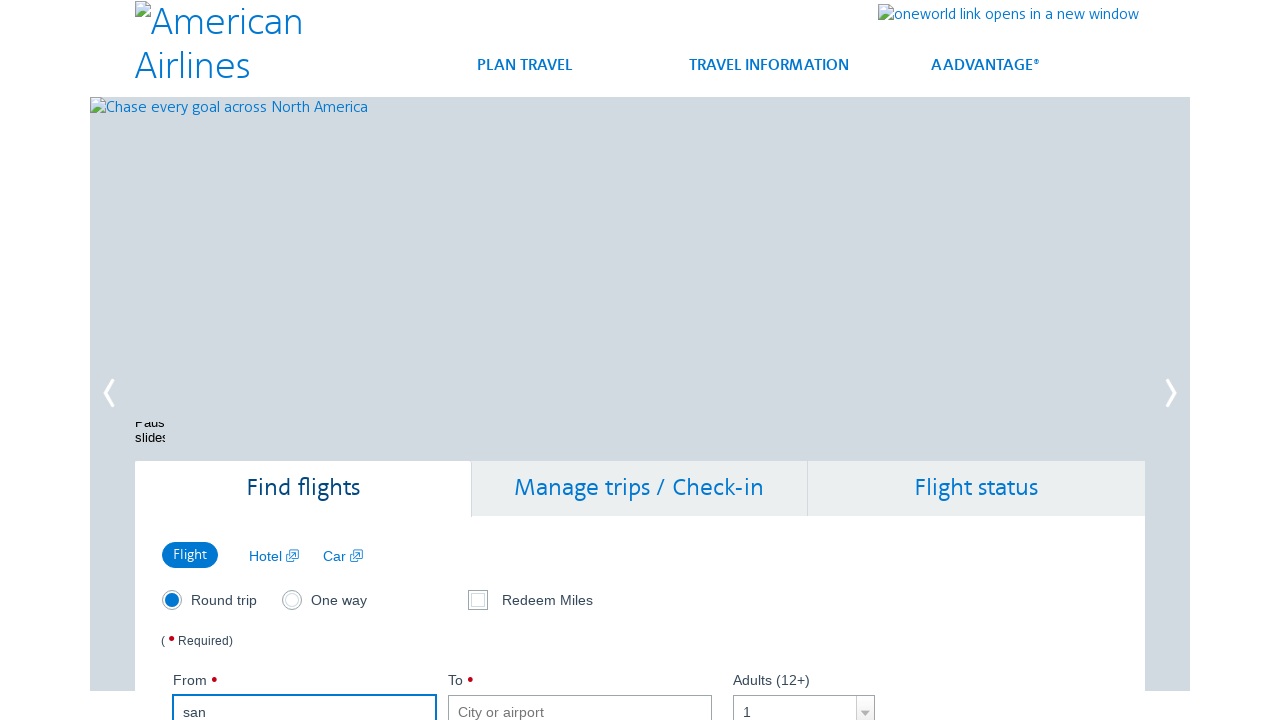

Autocomplete suggestions dropdown appeared with San Jose options
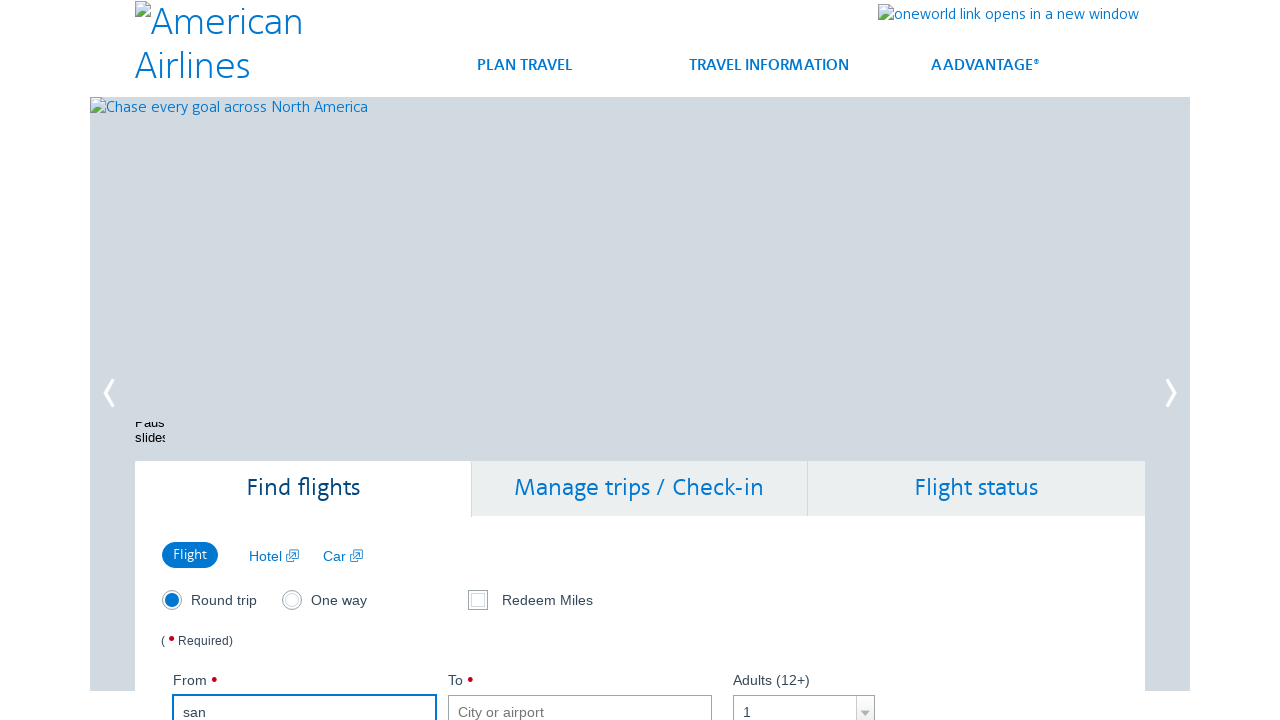

Selected 'San Jose (SJO), Costa Rica' from autocomplete suggestions at (332, 360) on xpath=//a[contains(text(),'San Jose')] >> nth=2
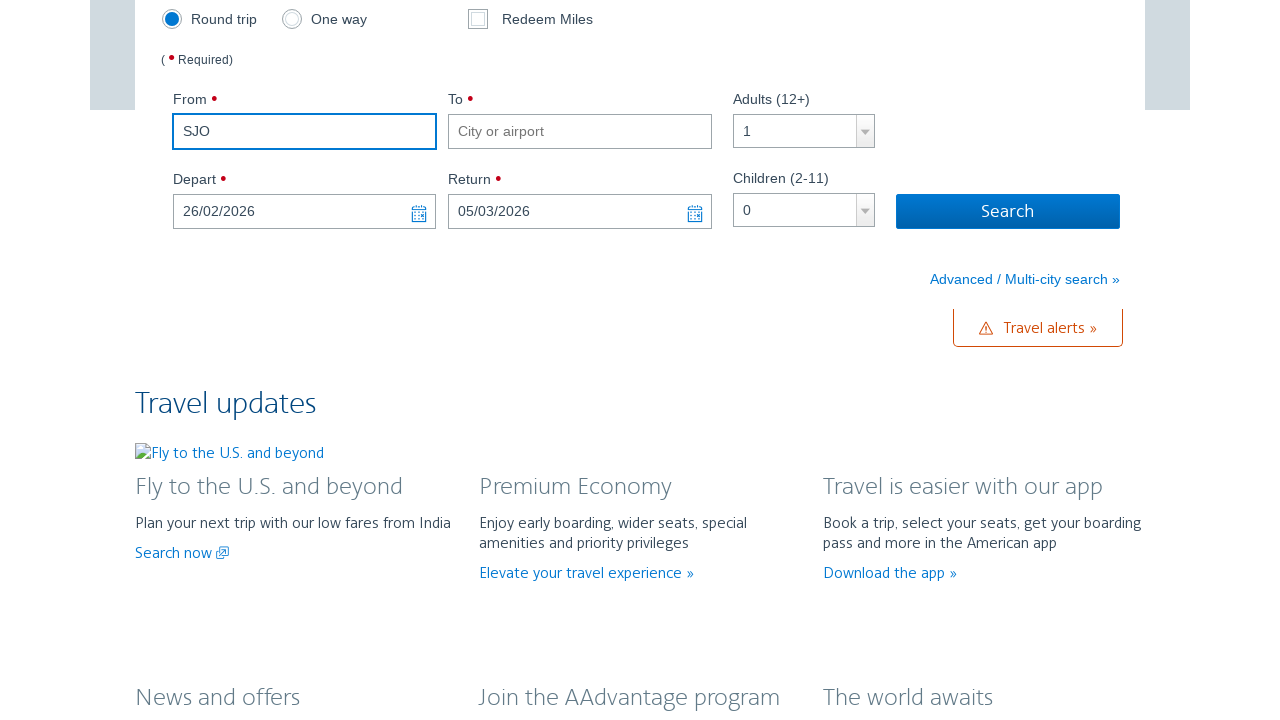

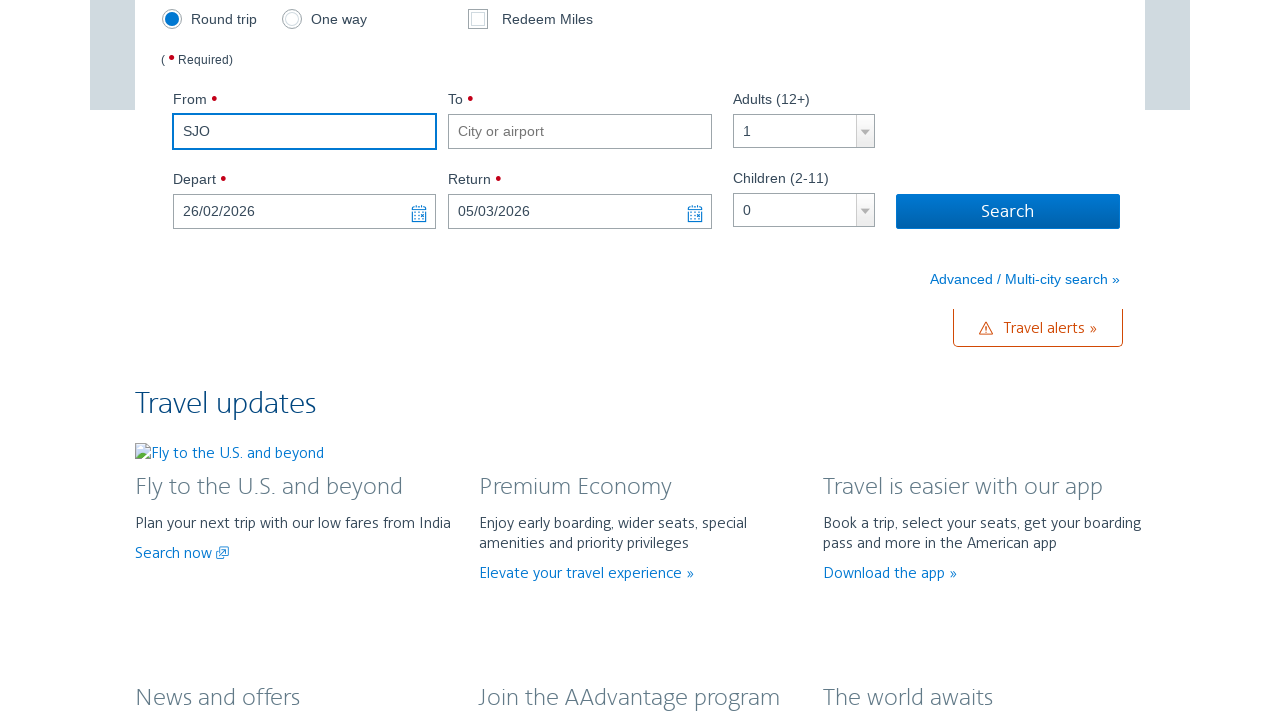